Tests drag and drop functionality within an iframe by dragging one element onto another

Starting URL: https://jqueryui.com/droppable/

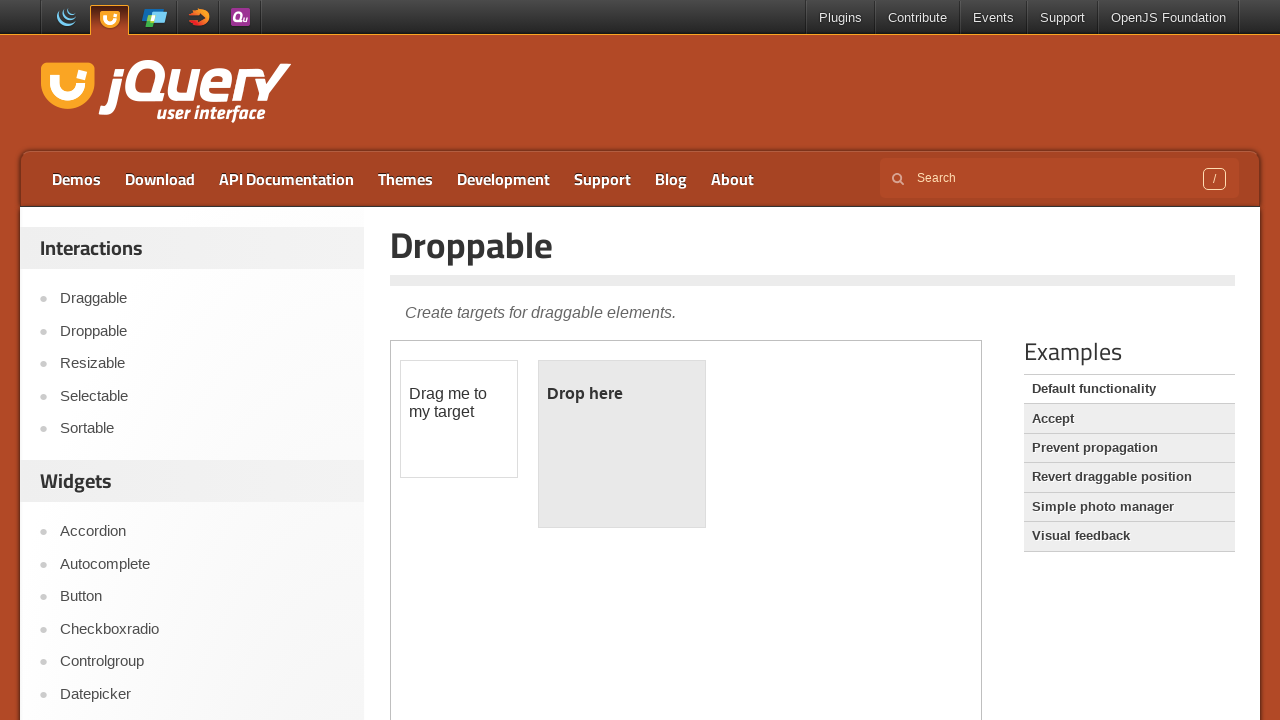

Located the demo iframe
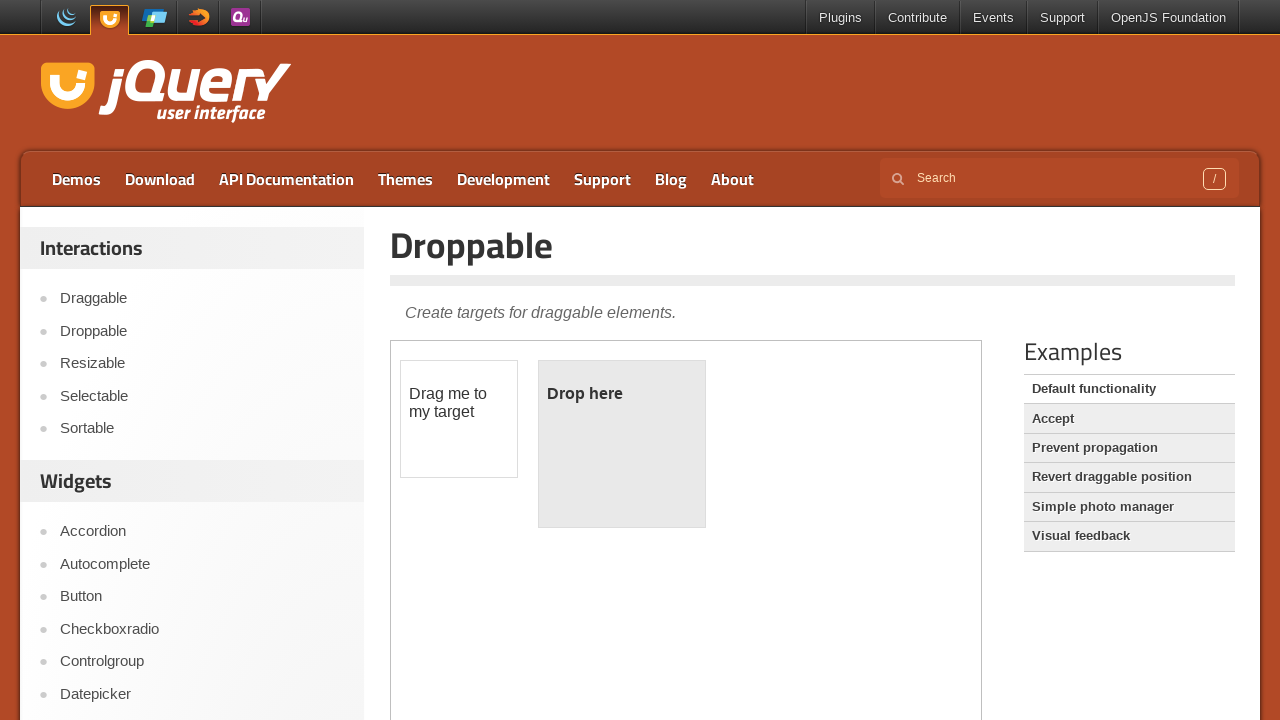

Located the draggable element within the iframe
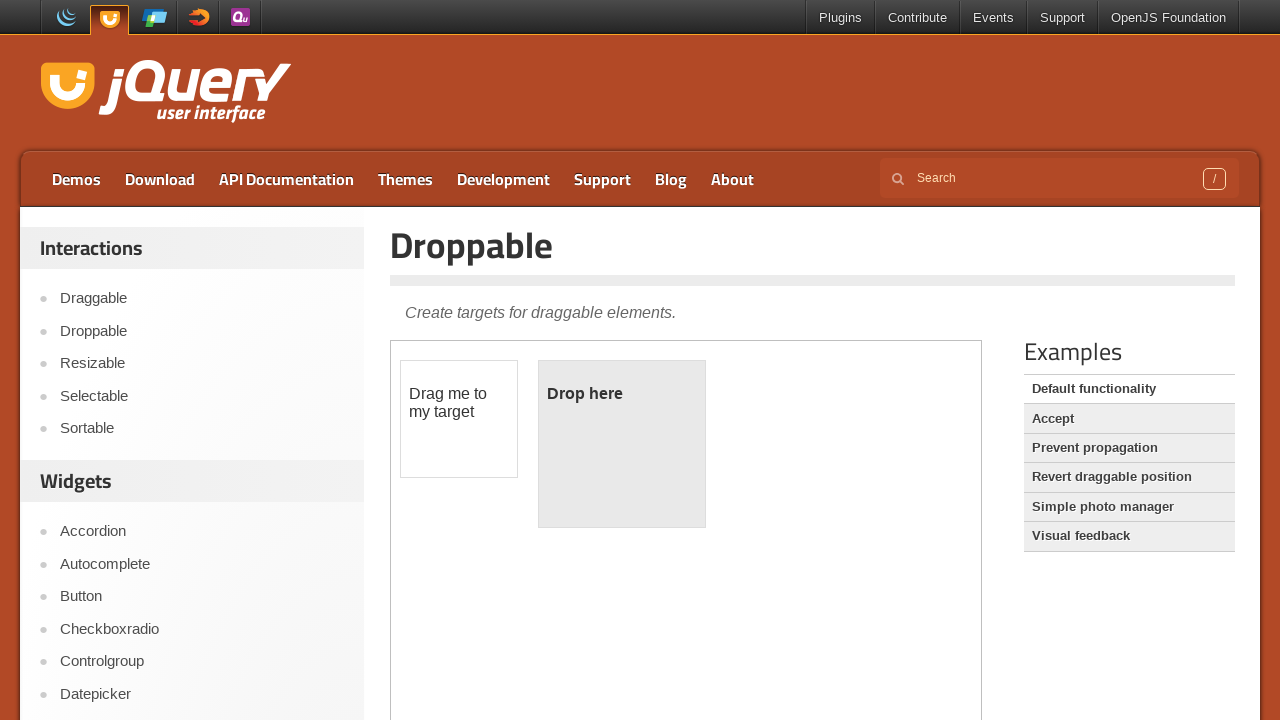

Located the droppable element within the iframe
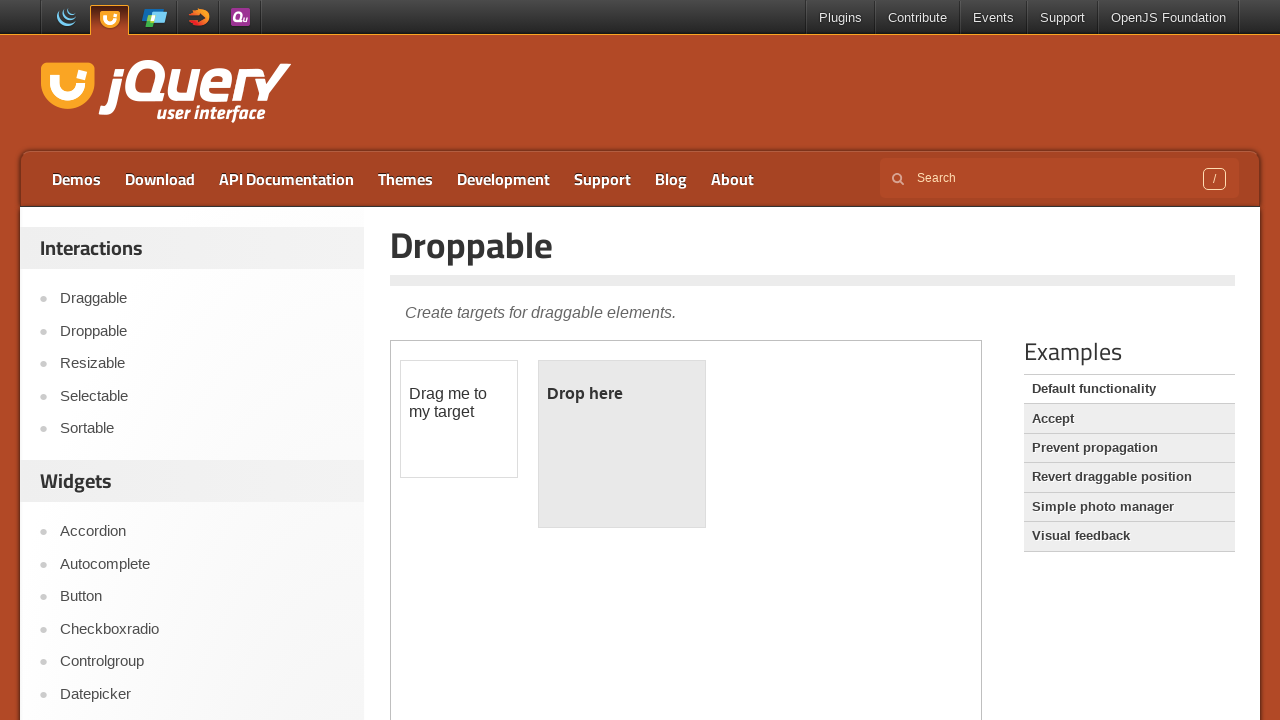

Dragged the draggable element onto the droppable element at (622, 444)
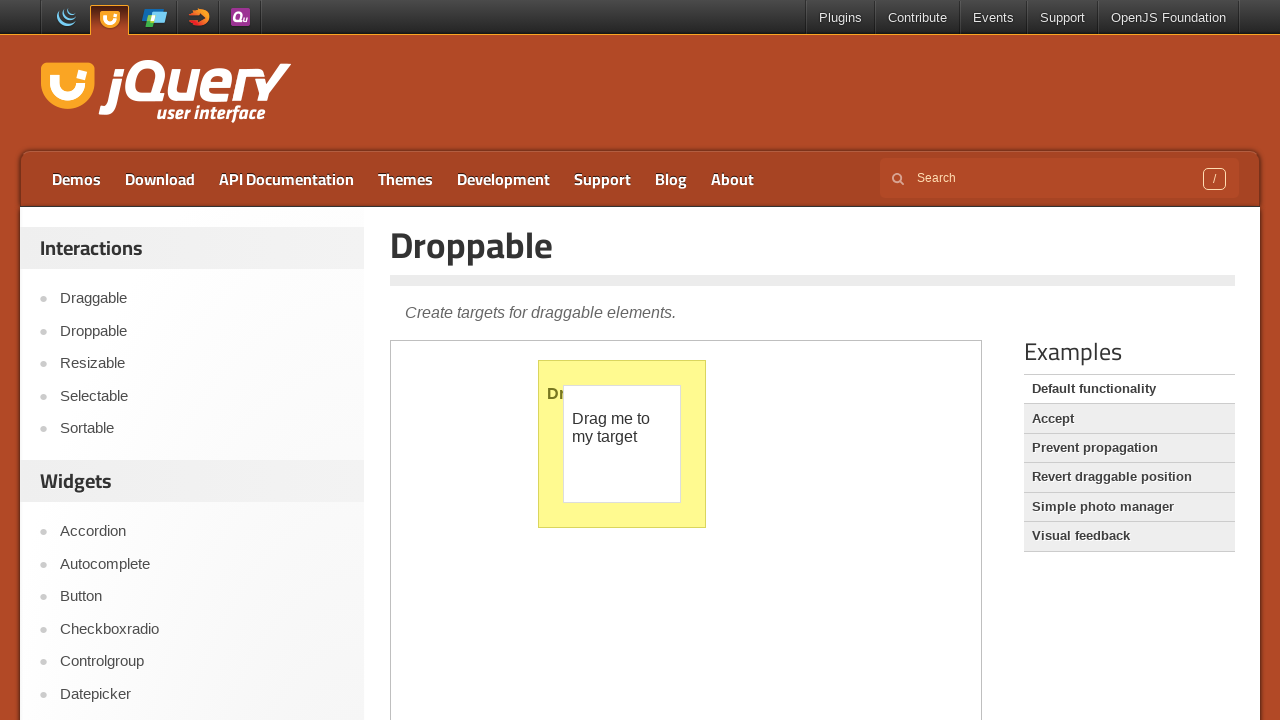

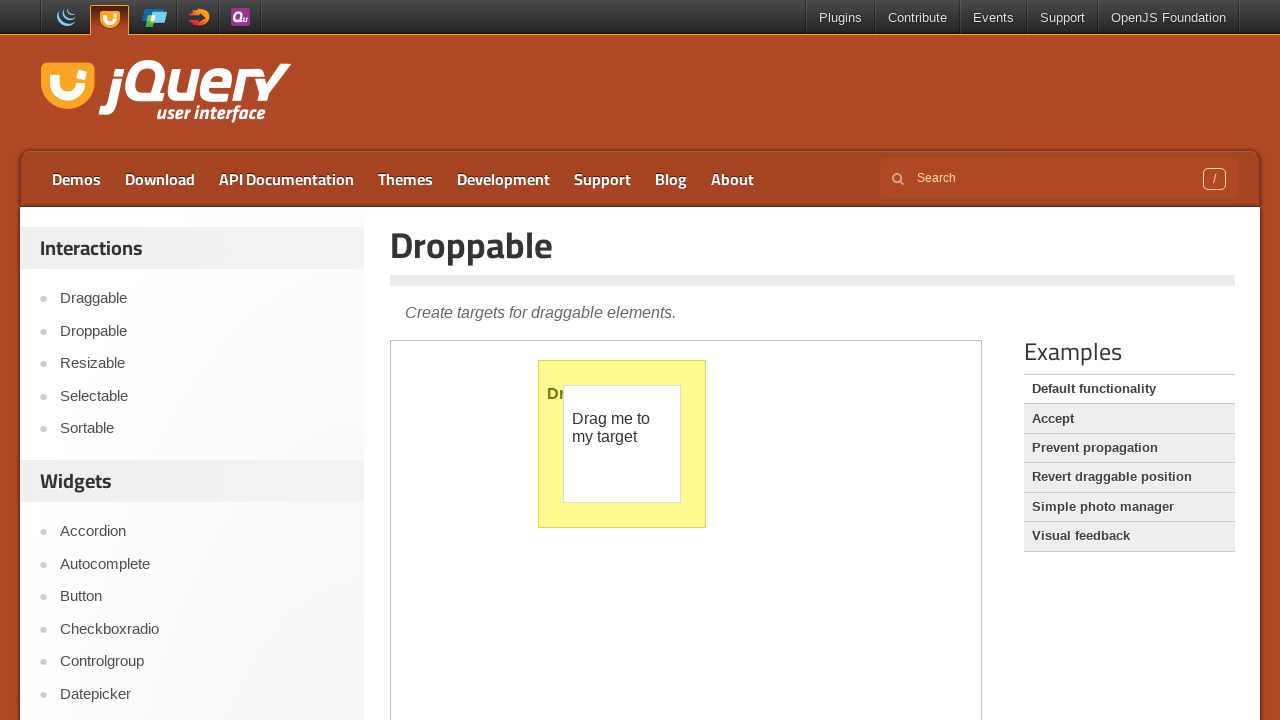